Tests a registration/contact form by filling out all fields including first name, last name, gender, date of birth, address, email, password, company, role selection, and comment, then submitting the form.

Starting URL: https://katalon-test.s3.amazonaws.com/demo-aut/dist/html/form.html

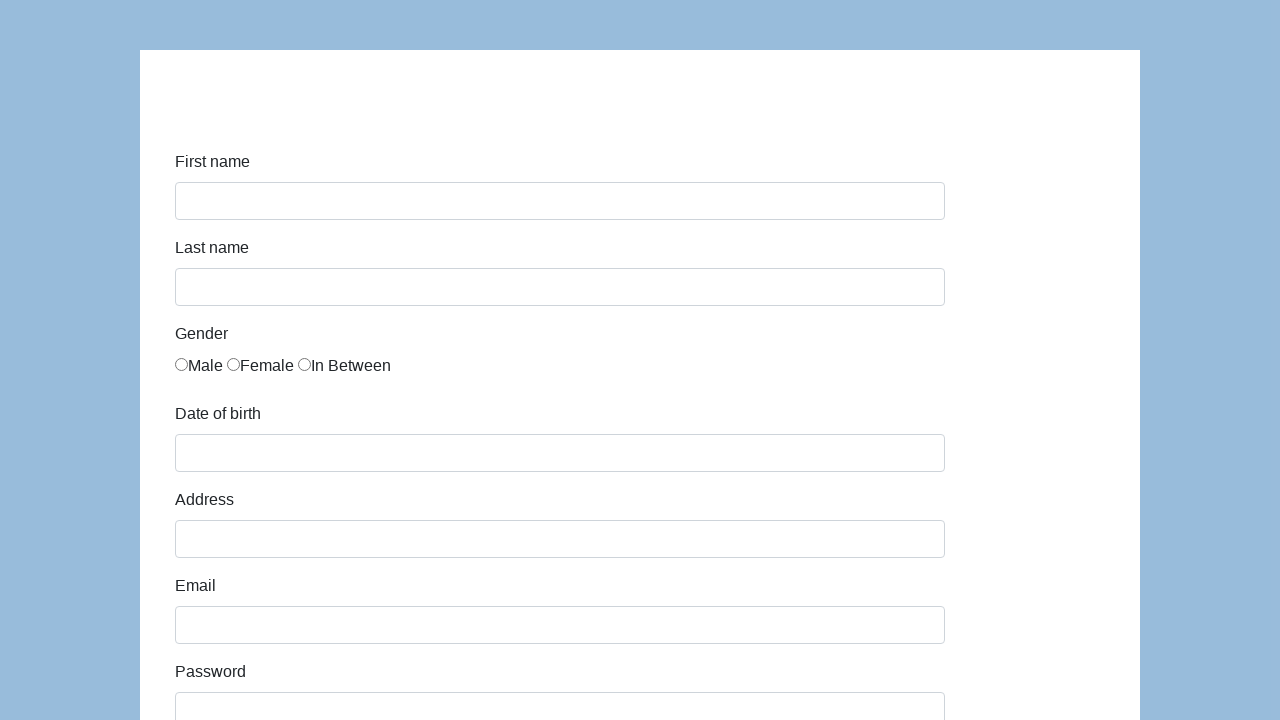

Navigated to form page
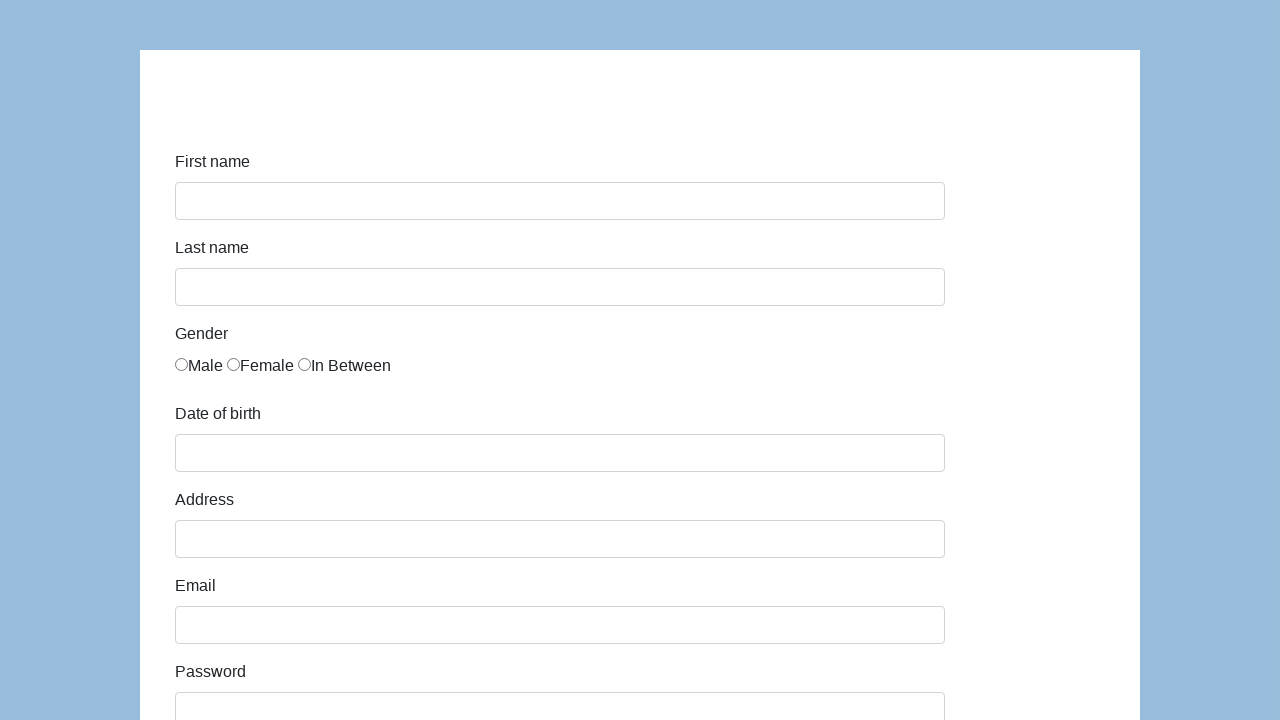

Filled first name field with 'Karol' on #first-name
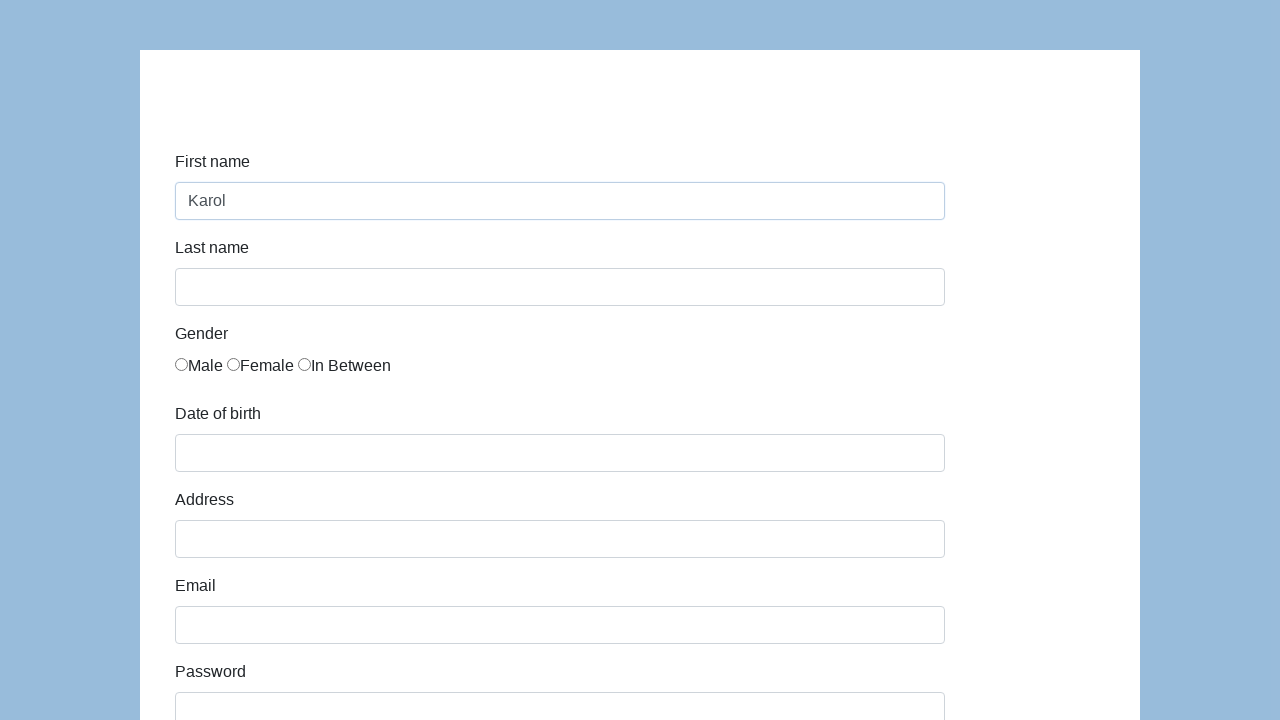

Filled last name field with 'Kowalski' on #last-name
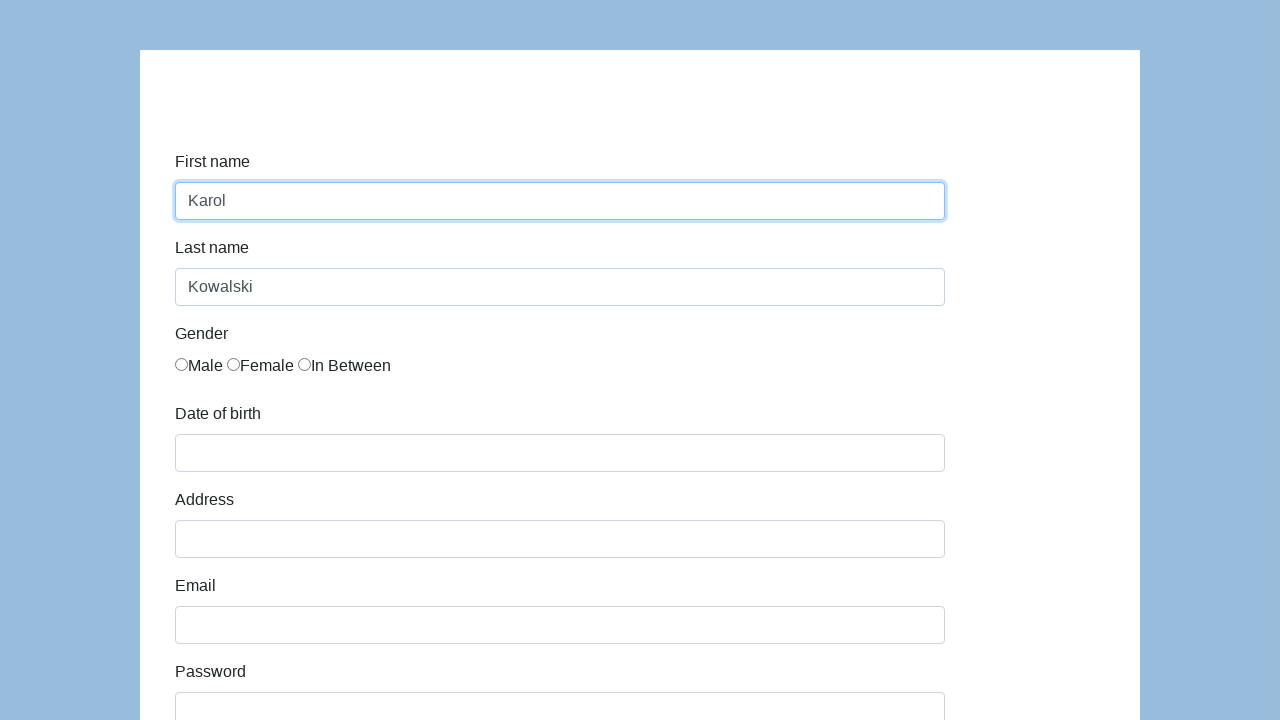

Selected Male gender option at (182, 364) on input[name='gender']:first-of-type
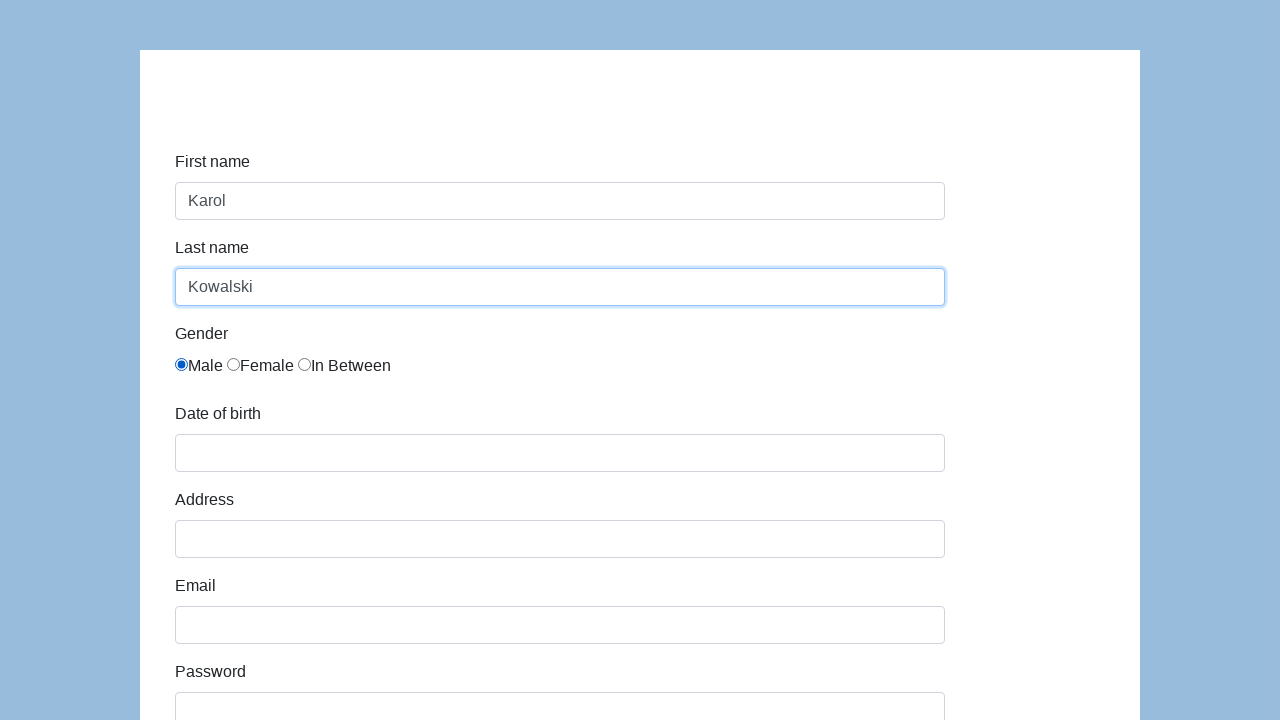

Filled date of birth field with '05/22/2010' on #dob
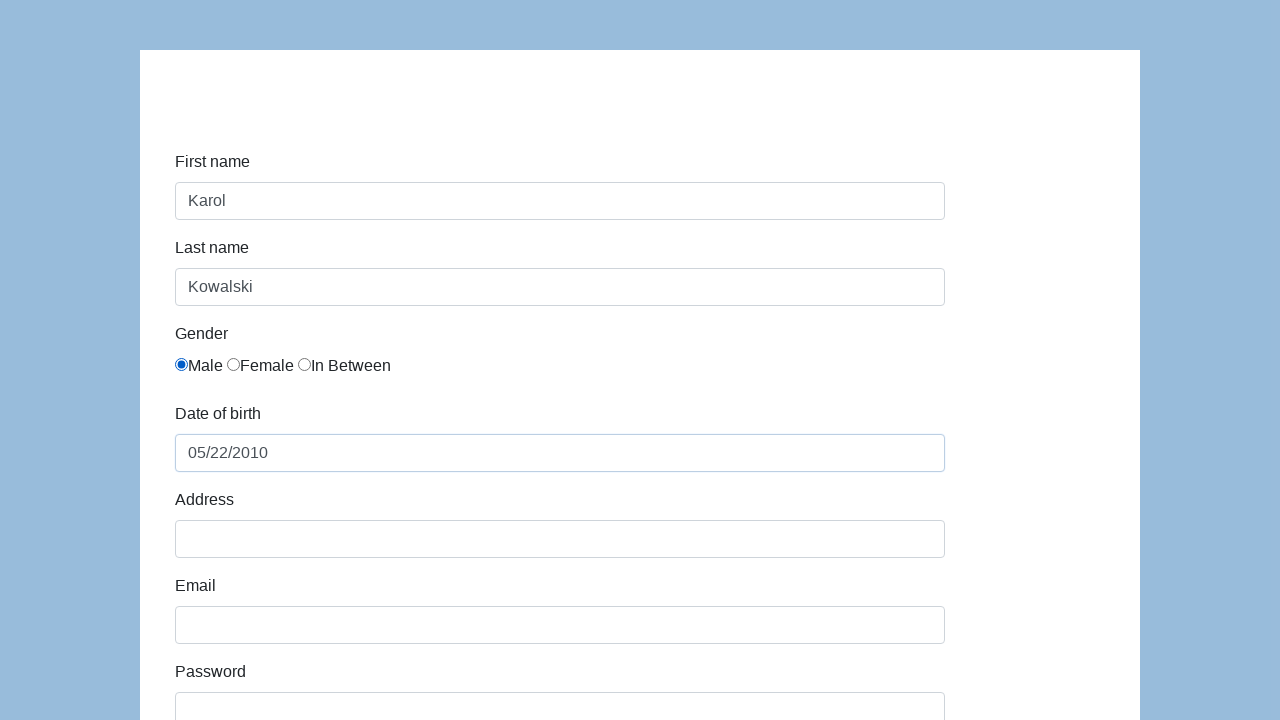

Filled address field with 'Prosta 51' on #address
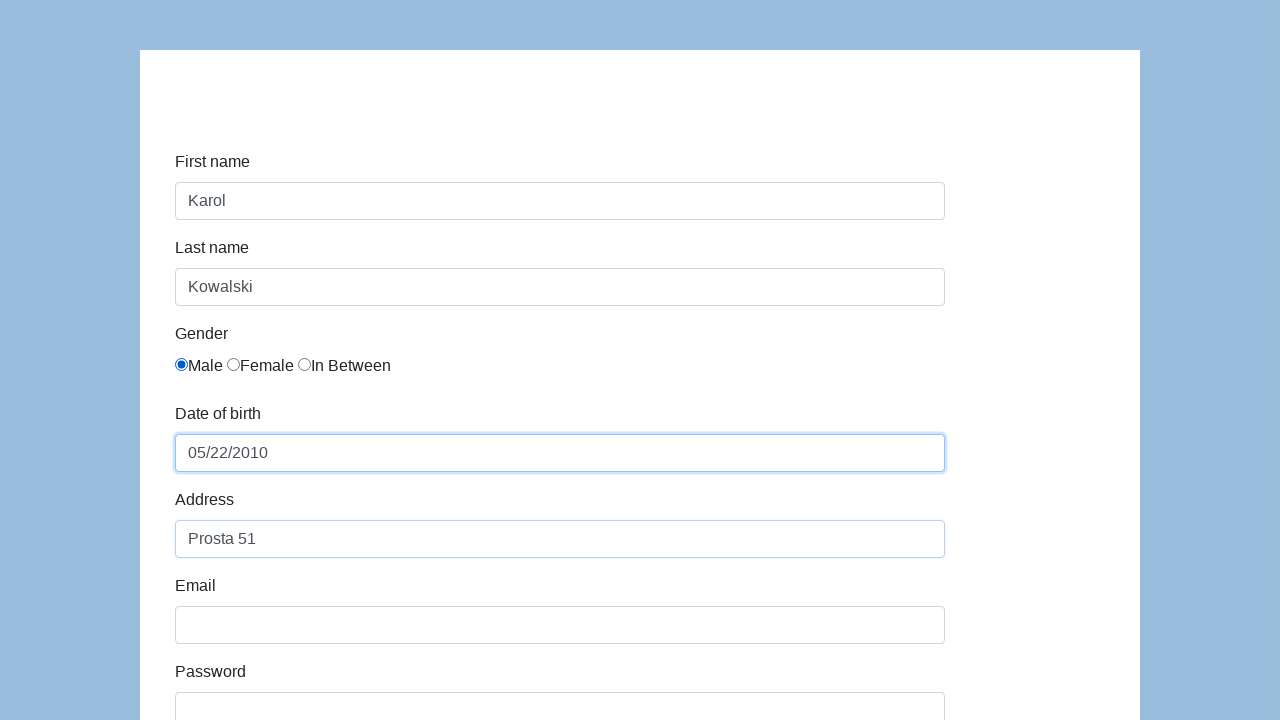

Filled email field with 'karol.kowalski@mailinator.com' on #email
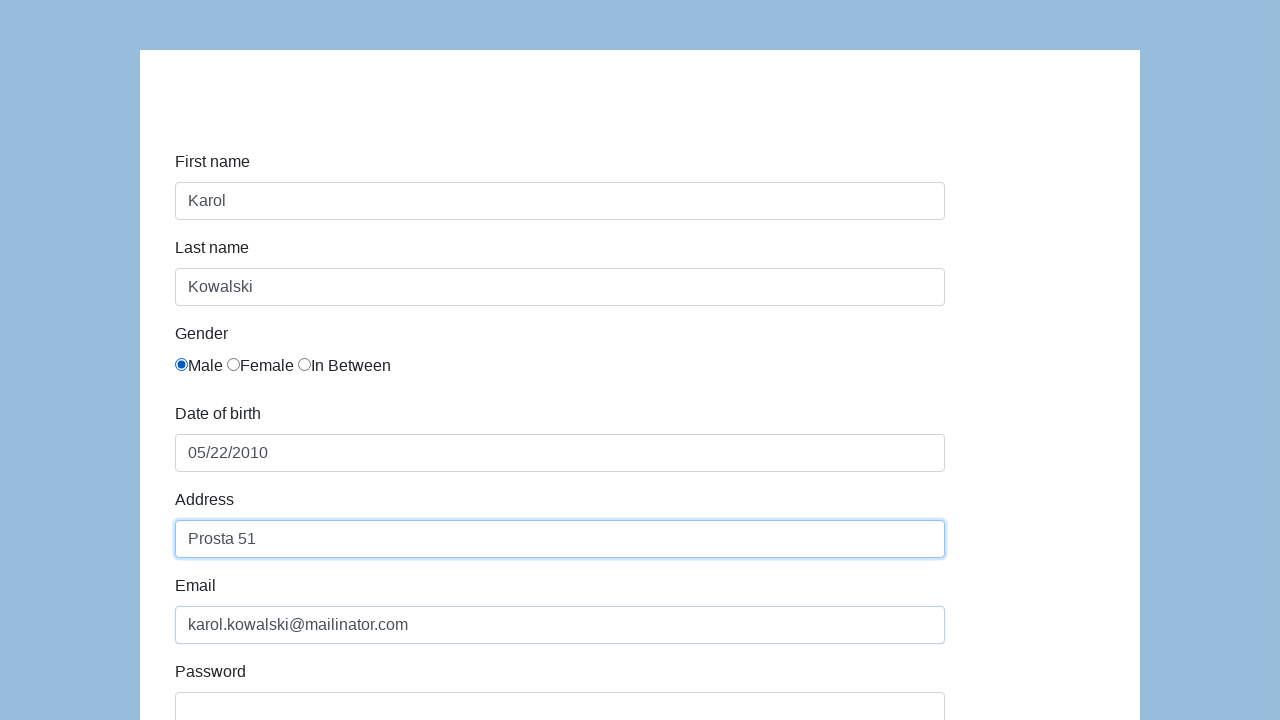

Filled password field with 'Pass123' on #password
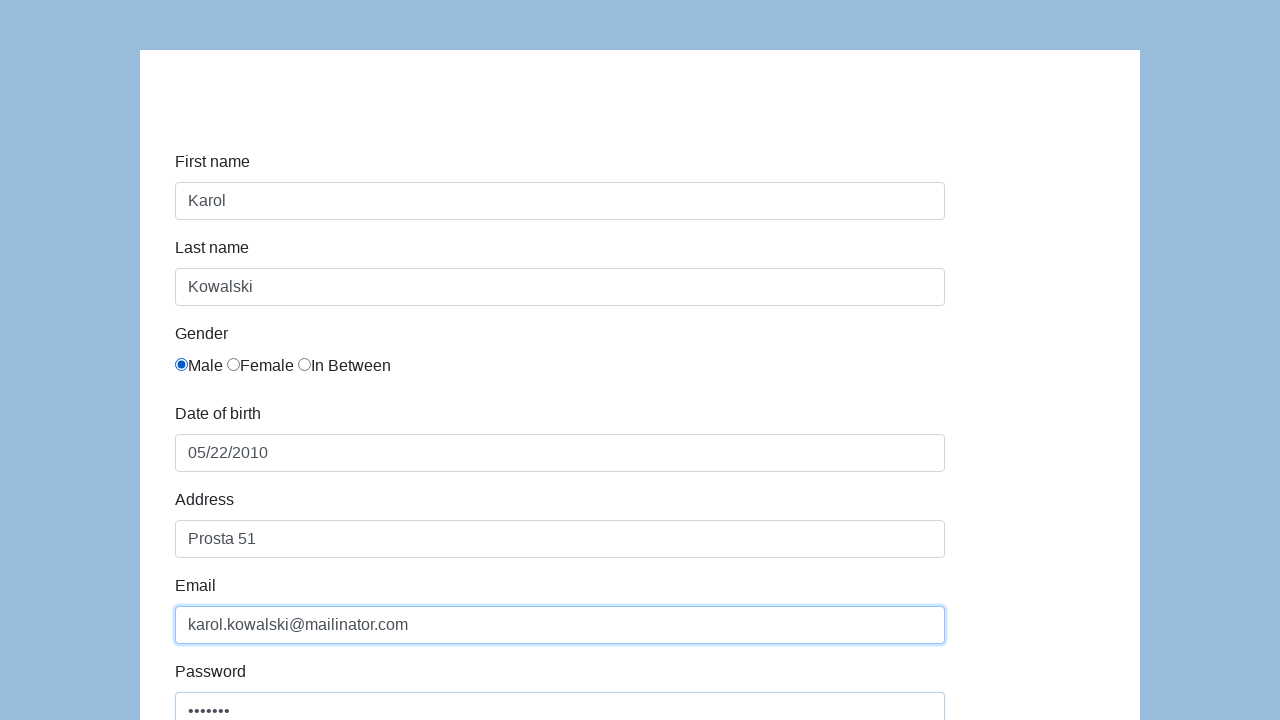

Filled company field with 'Coders Lab' on #company
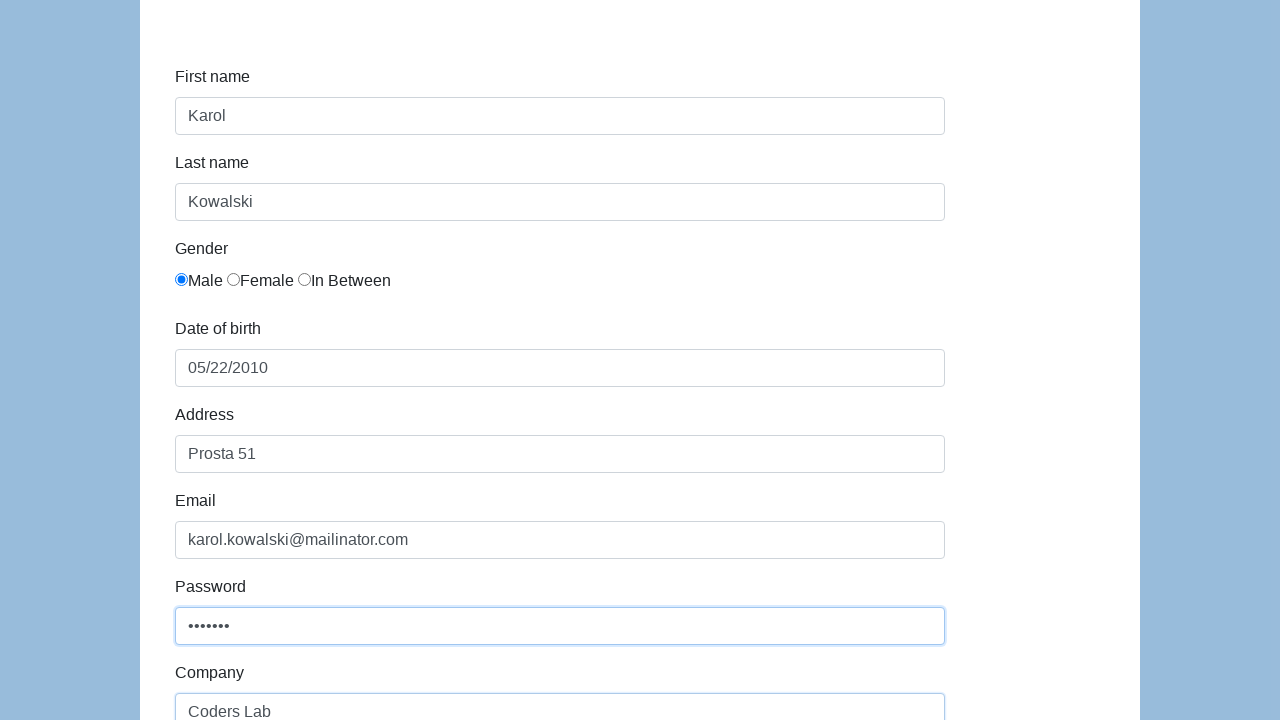

Selected 'Manager' role from dropdown on #role
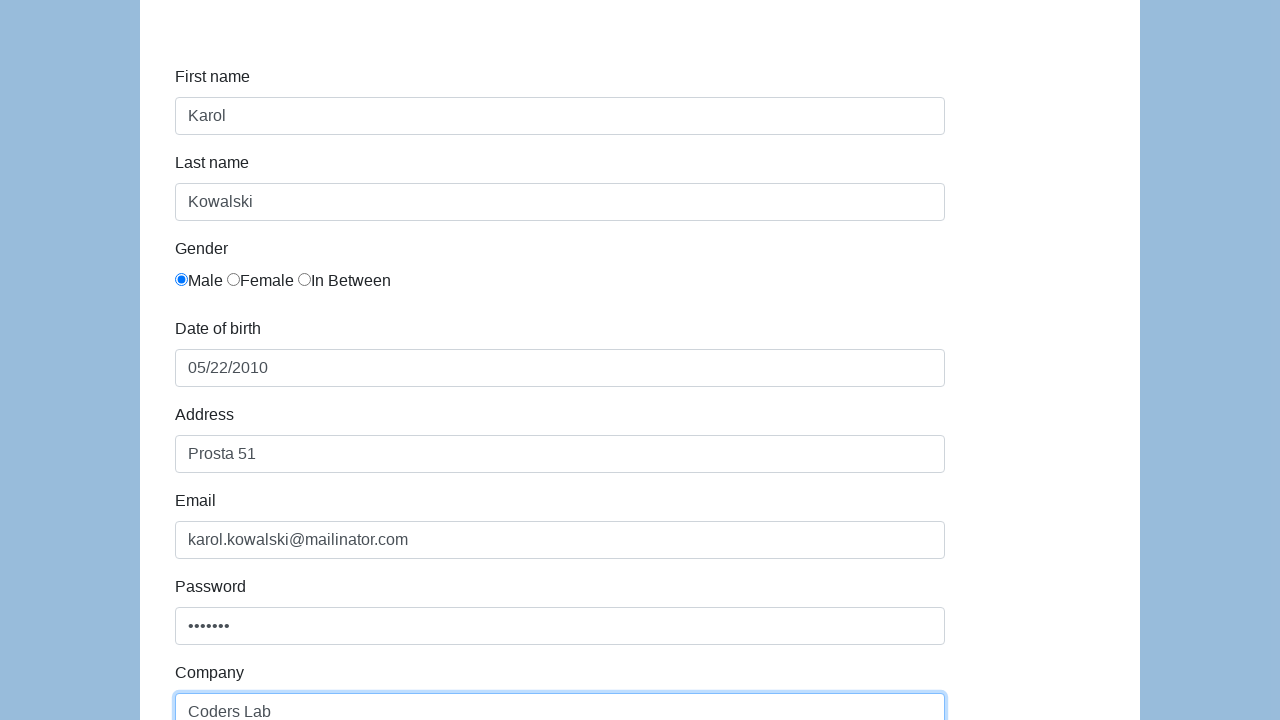

Filled comment field with 'To jest mój pierwszy automat testowy' on #comment
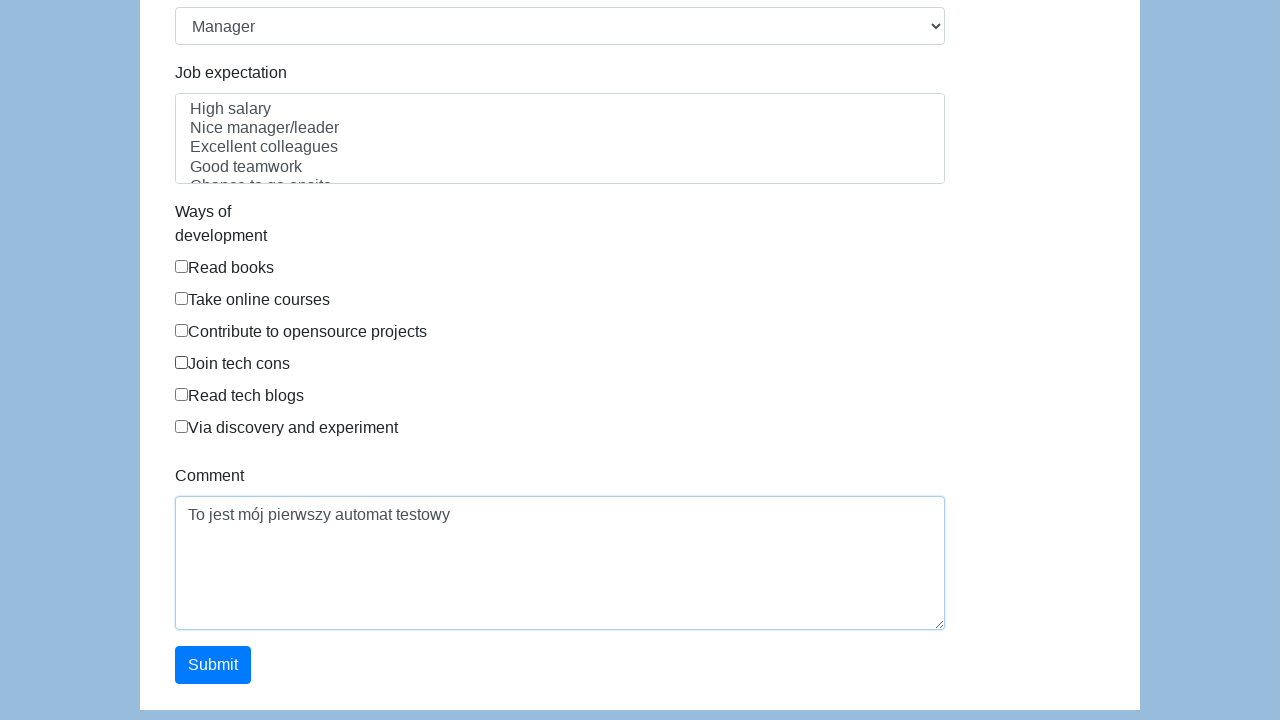

Clicked submit button to submit the form at (213, 665) on #submit
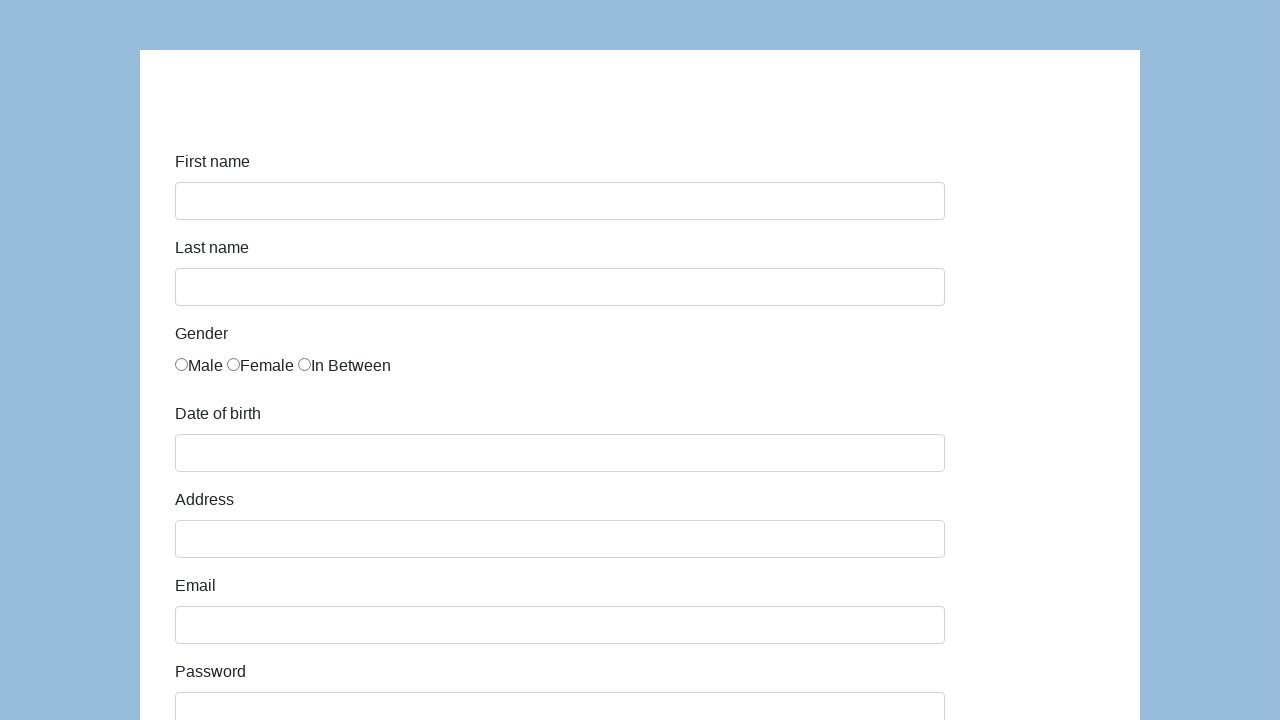

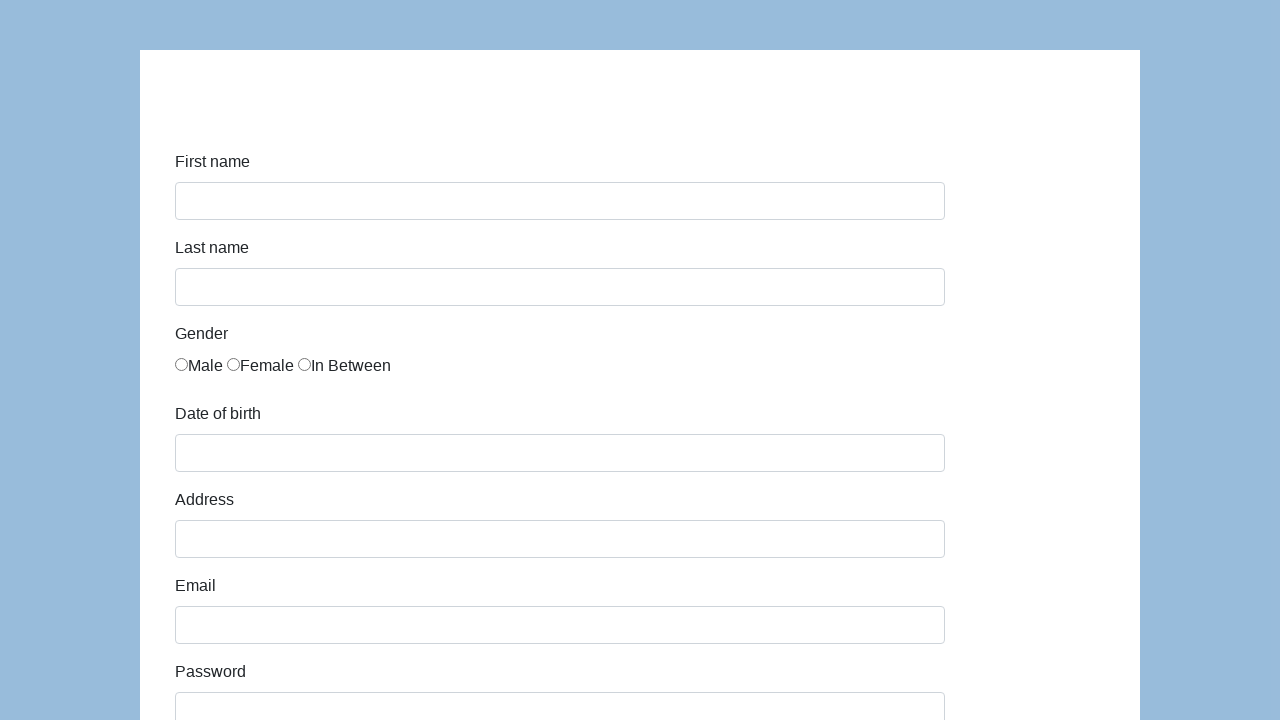